Tests the search functionality on the Python.org website by entering a search query and verifying results are returned

Starting URL: https://www.python.org

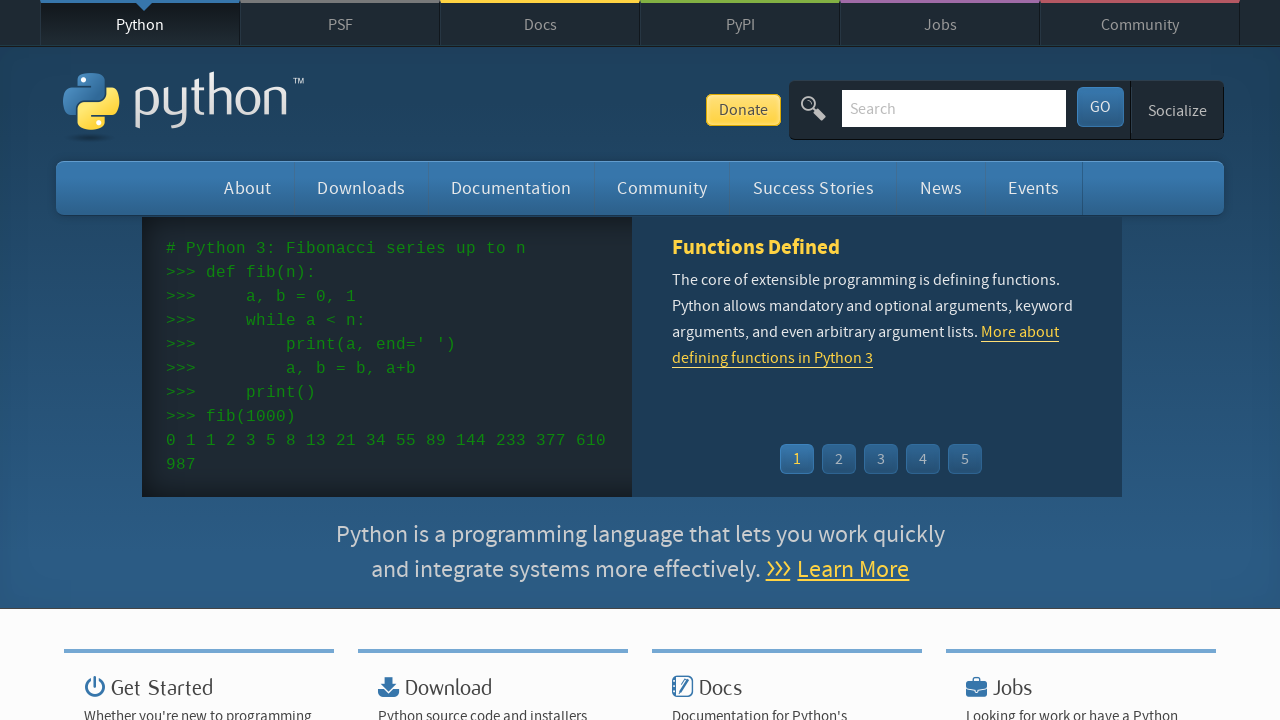

Filled search box with 'selenium automation' query on input[name='q']
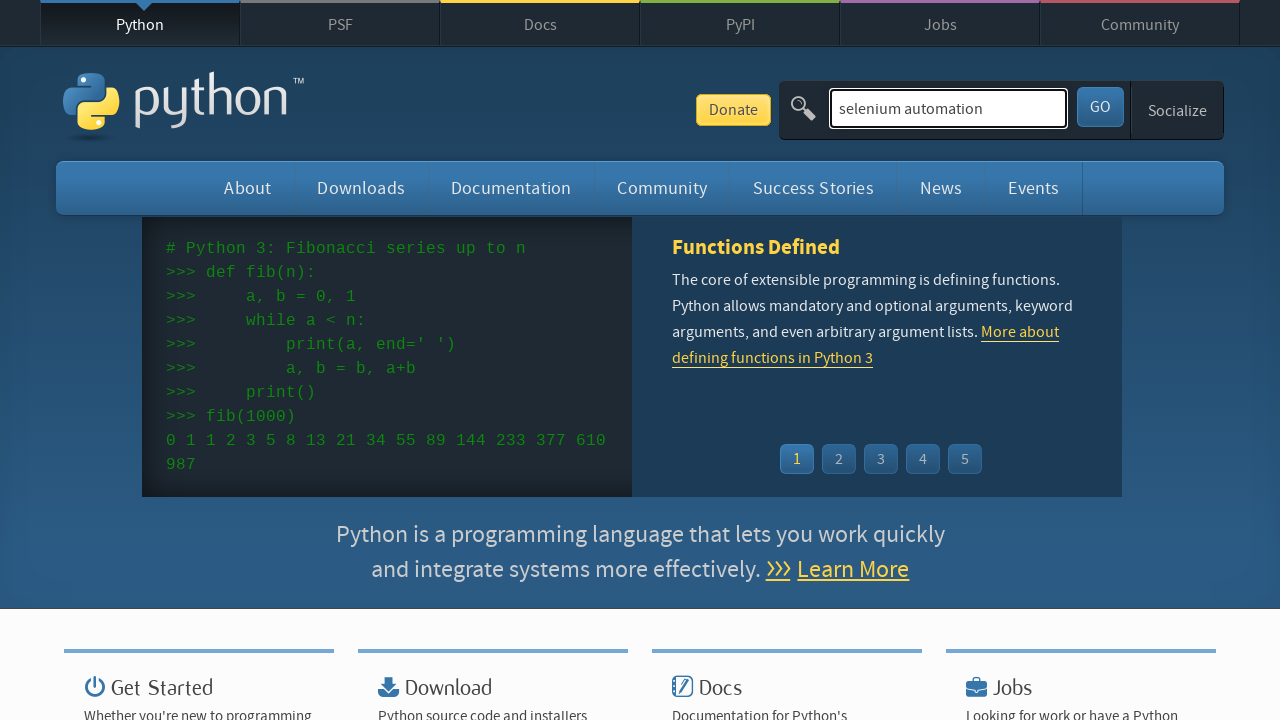

Pressed Enter to submit search query on input[name='q']
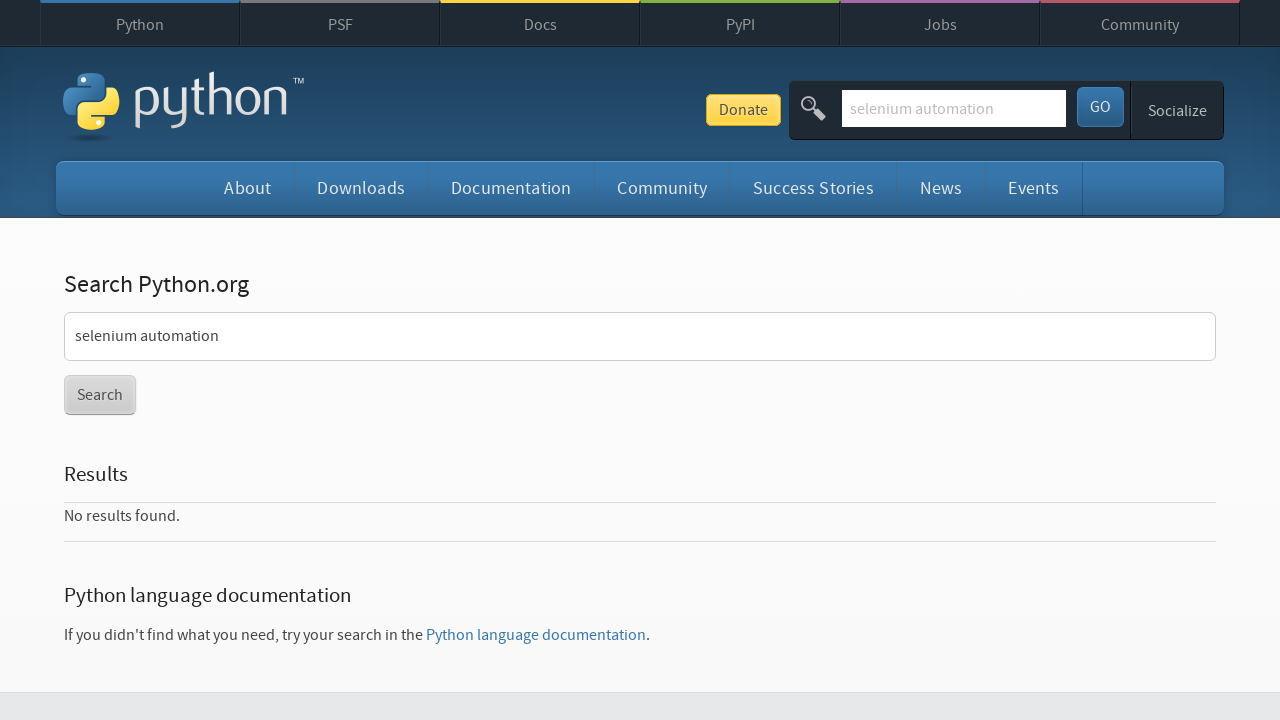

Search results page loaded successfully
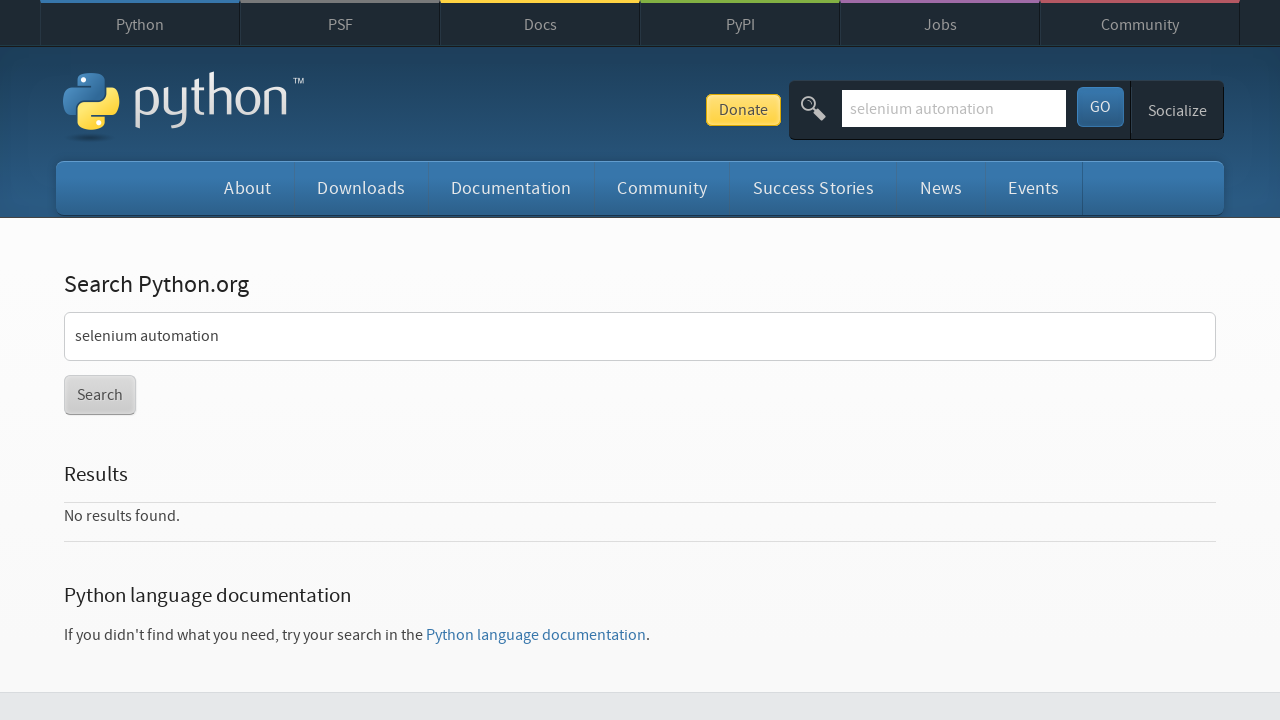

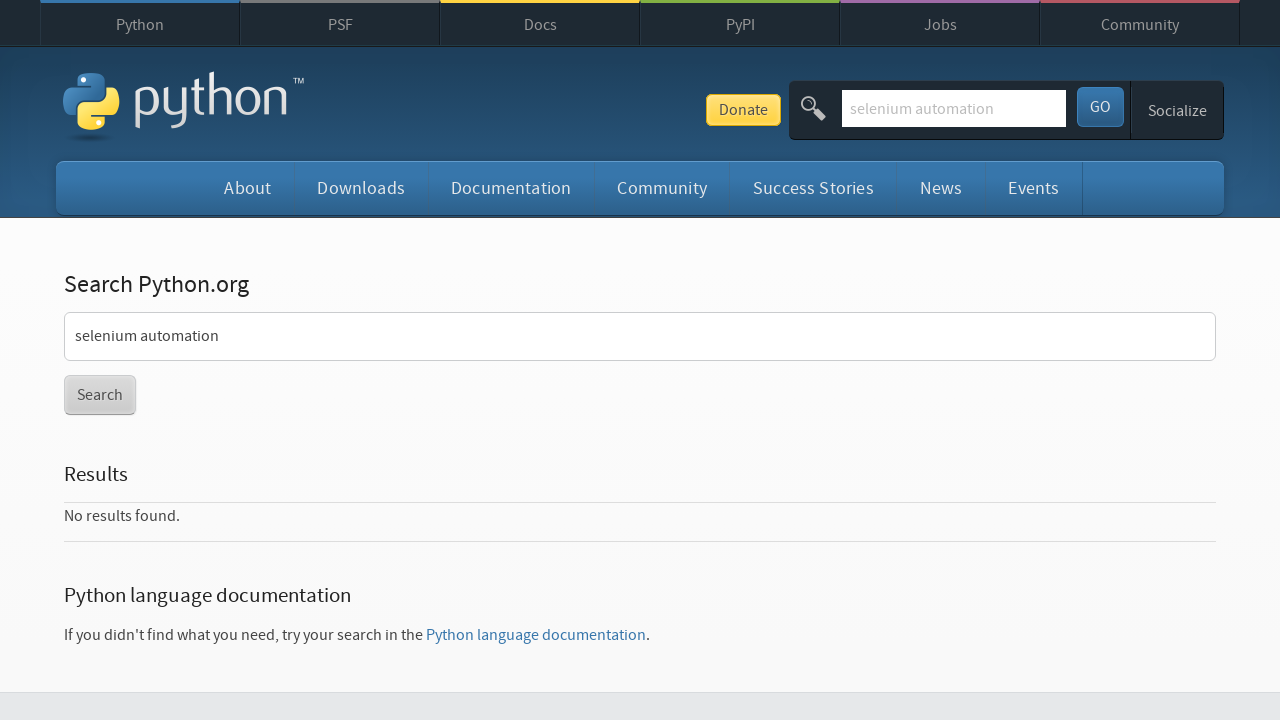